Tests radio button handling by selecting different radio buttons (hockey, football, and yellow color) and verifying they are selected correctly

Starting URL: https://practice.cydeo.com/radio_buttons

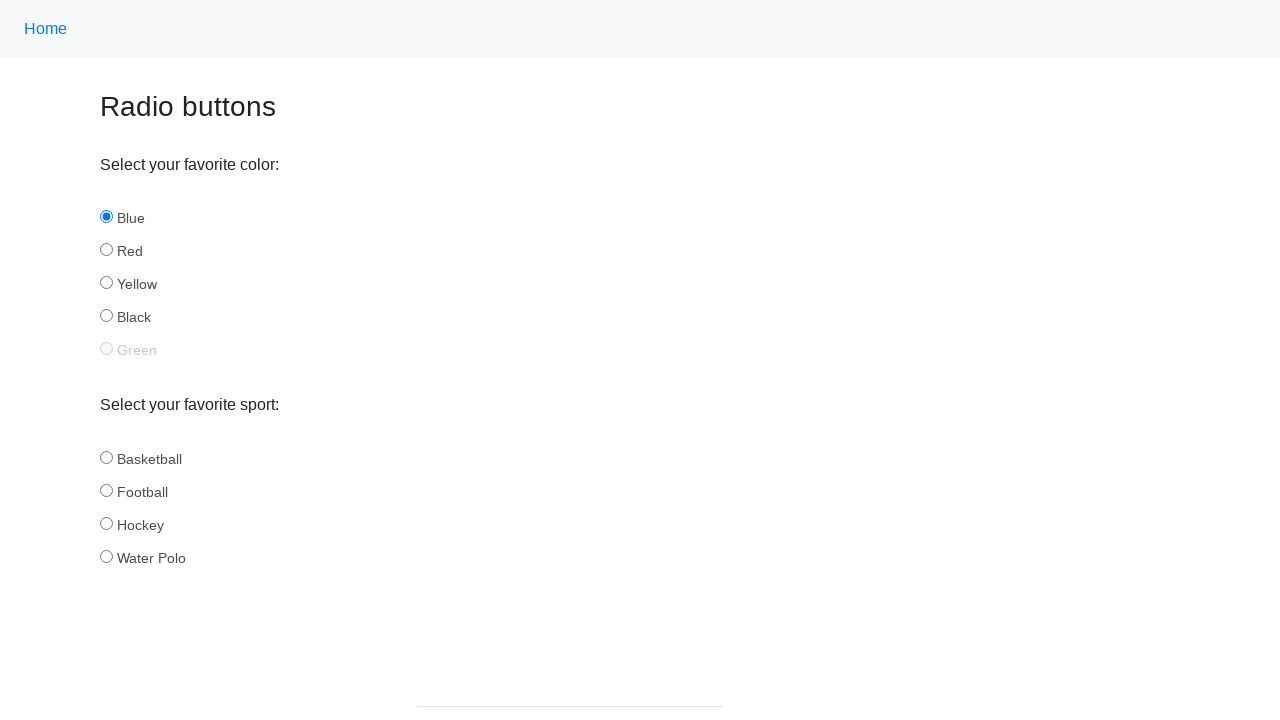

Clicked hockey radio button in sports category at (106, 523) on input[name='sport'][id='hockey']
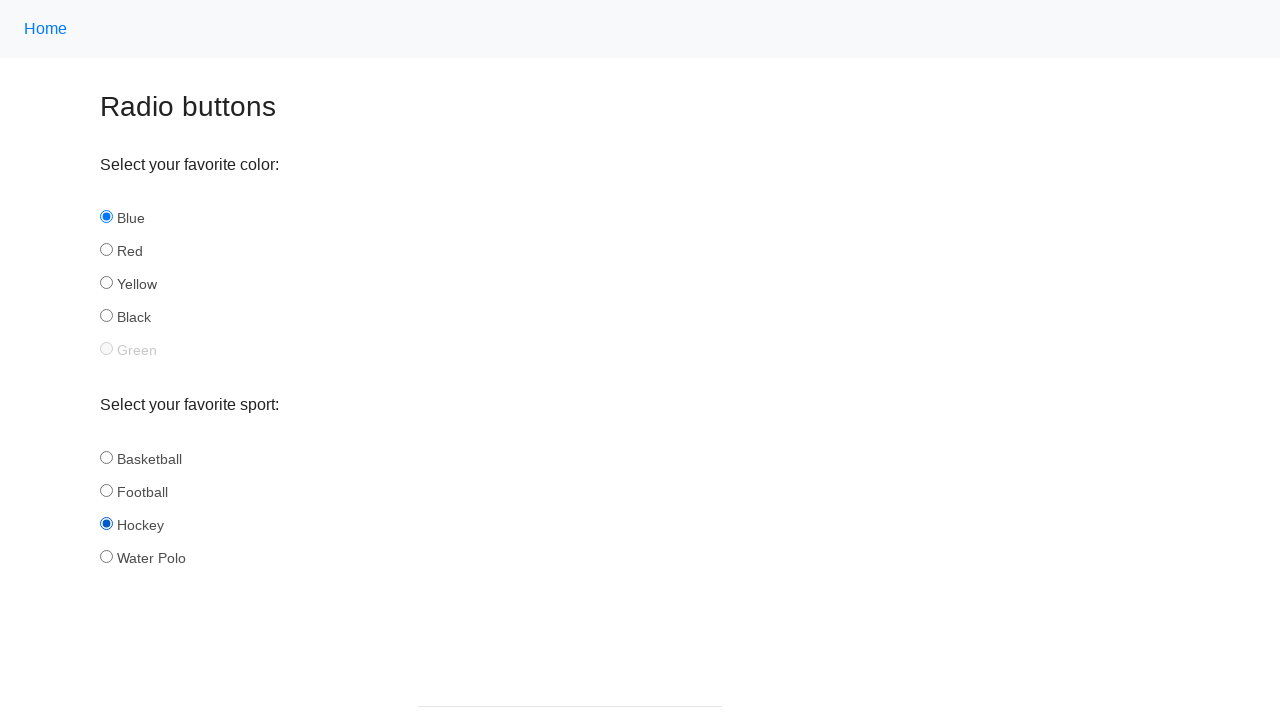

Verified hockey radio button is selected
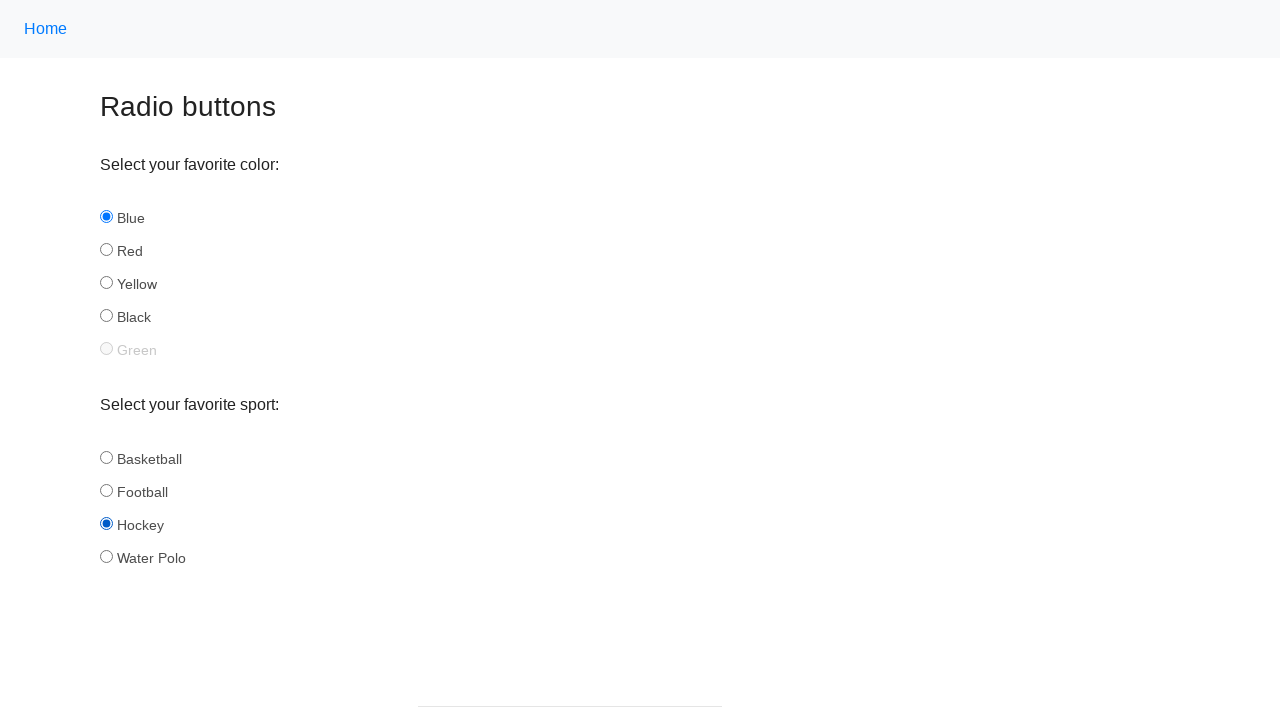

Clicked football radio button in sports category at (106, 490) on input[name='sport'][id='football']
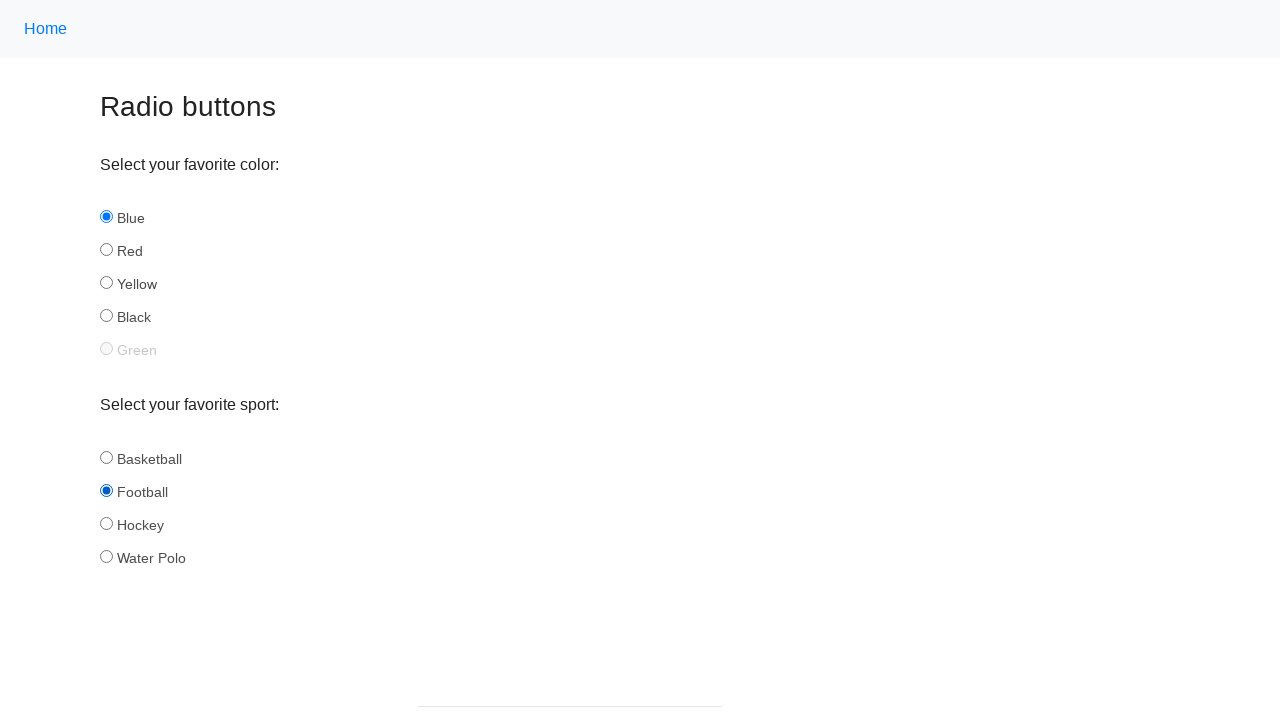

Verified football radio button is selected
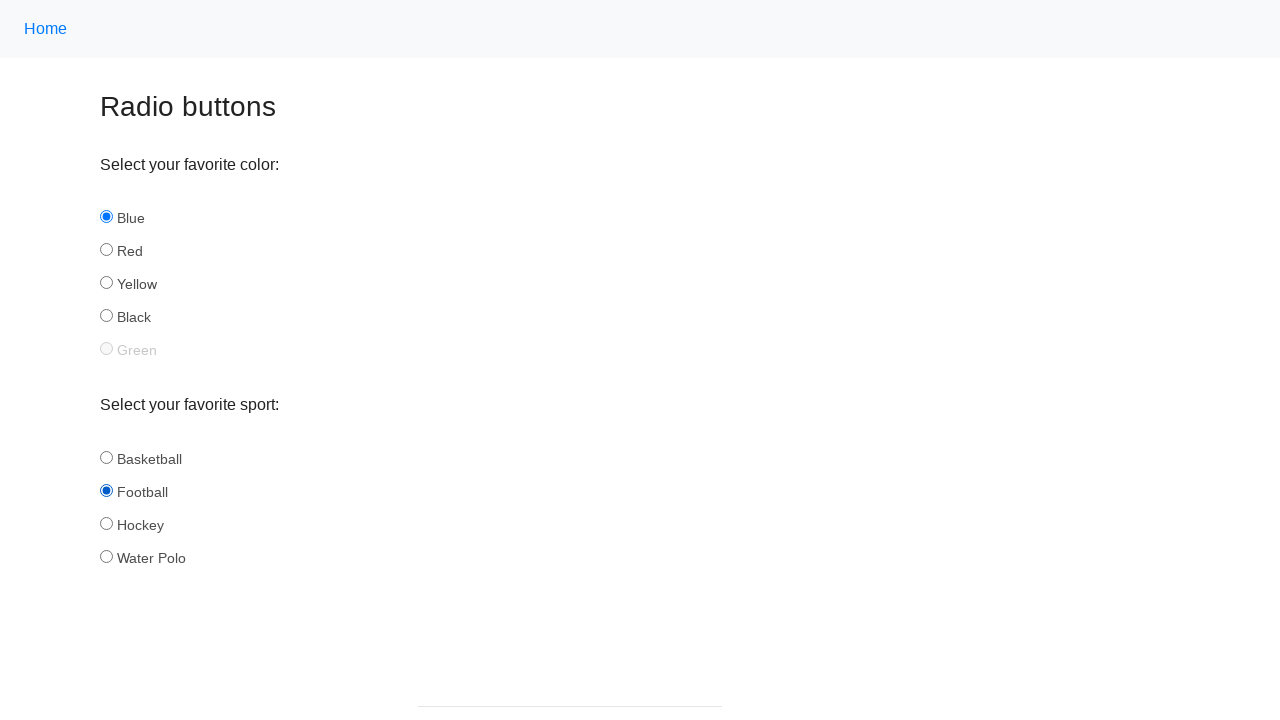

Clicked yellow radio button in color category at (106, 283) on input[name='color'][id='yellow']
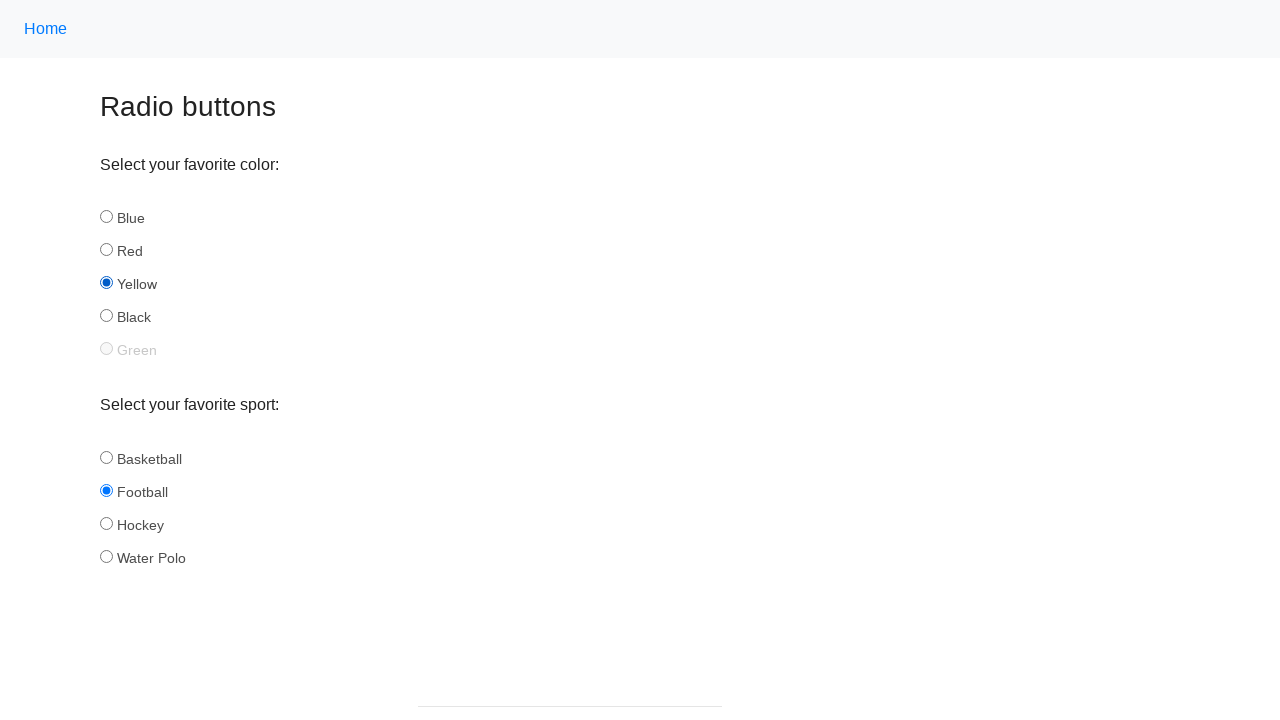

Verified yellow radio button is selected
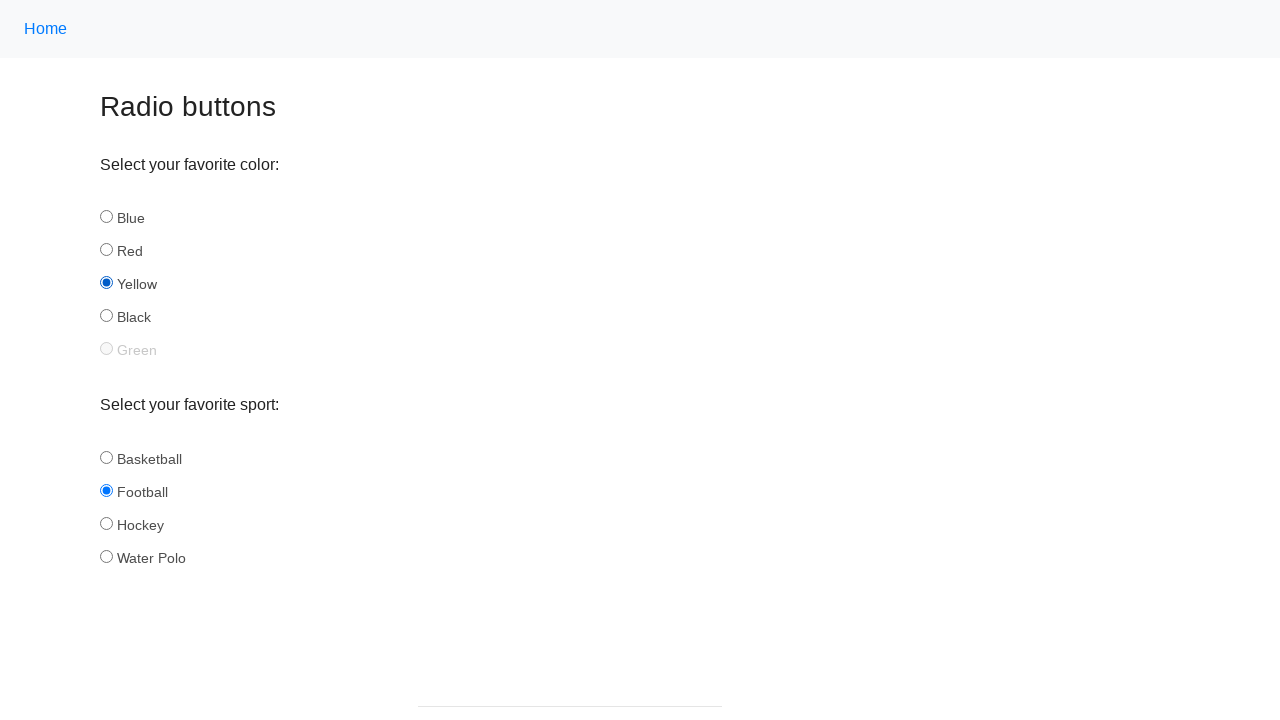

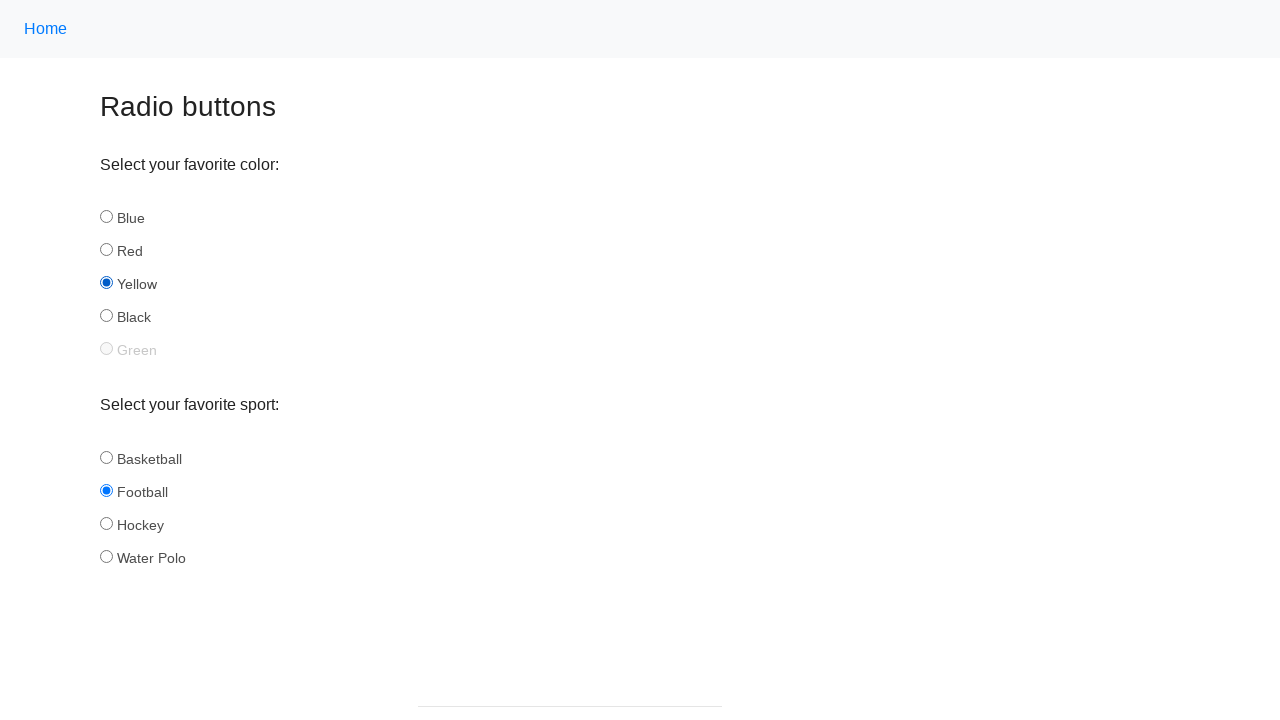